Tests dropdown selection functionality by selecting an option from a dropdown menu and verifying the selection was made correctly.

Starting URL: http://the-internet.herokuapp.com/dropdown

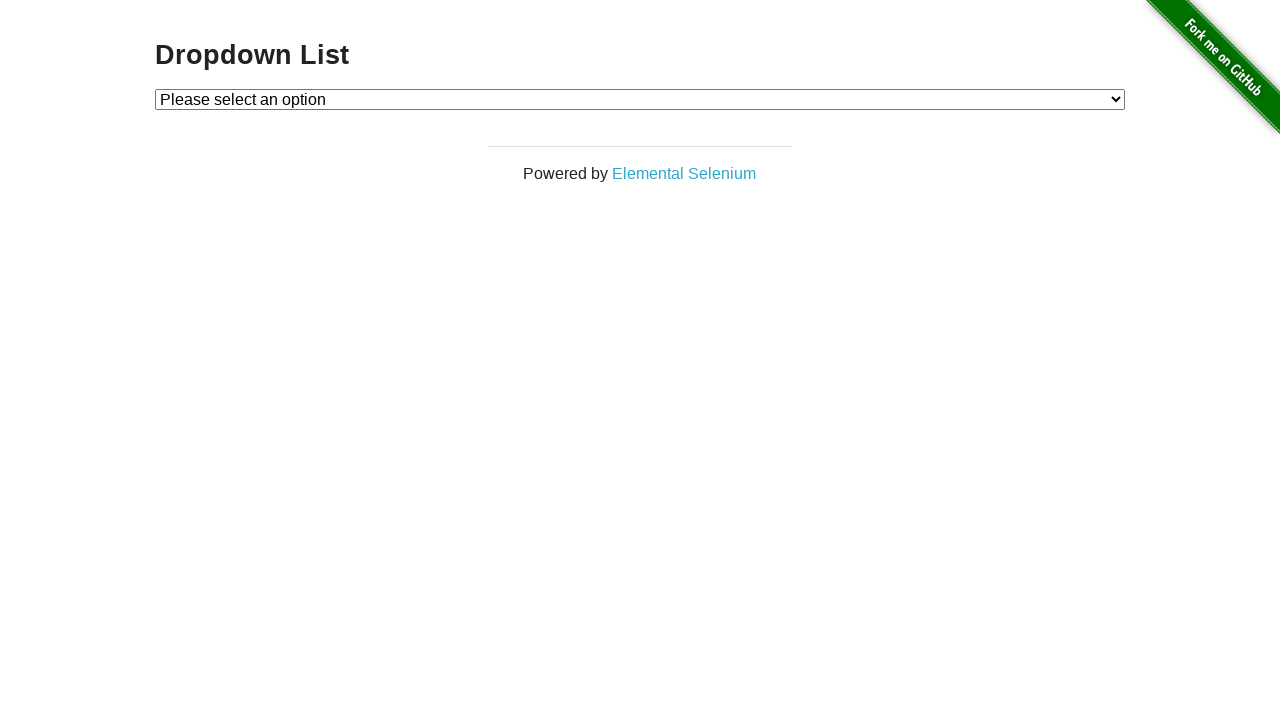

Waited for dropdown to be visible
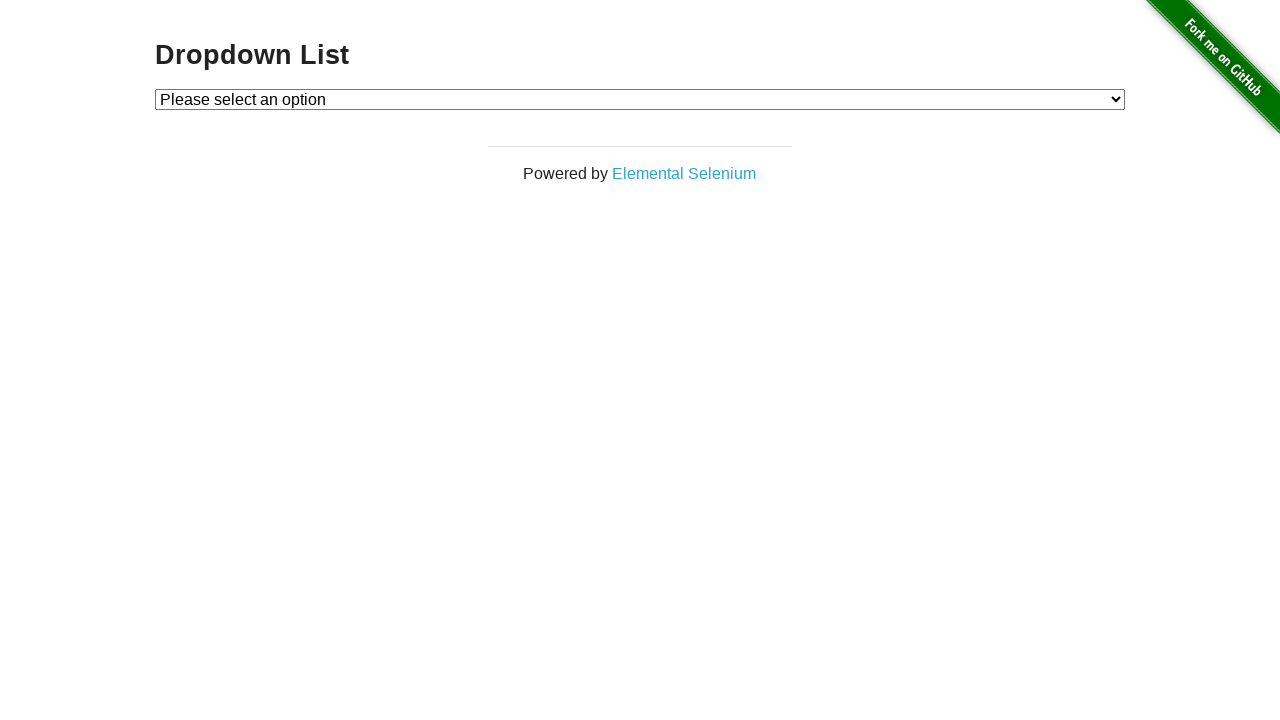

Located dropdown element
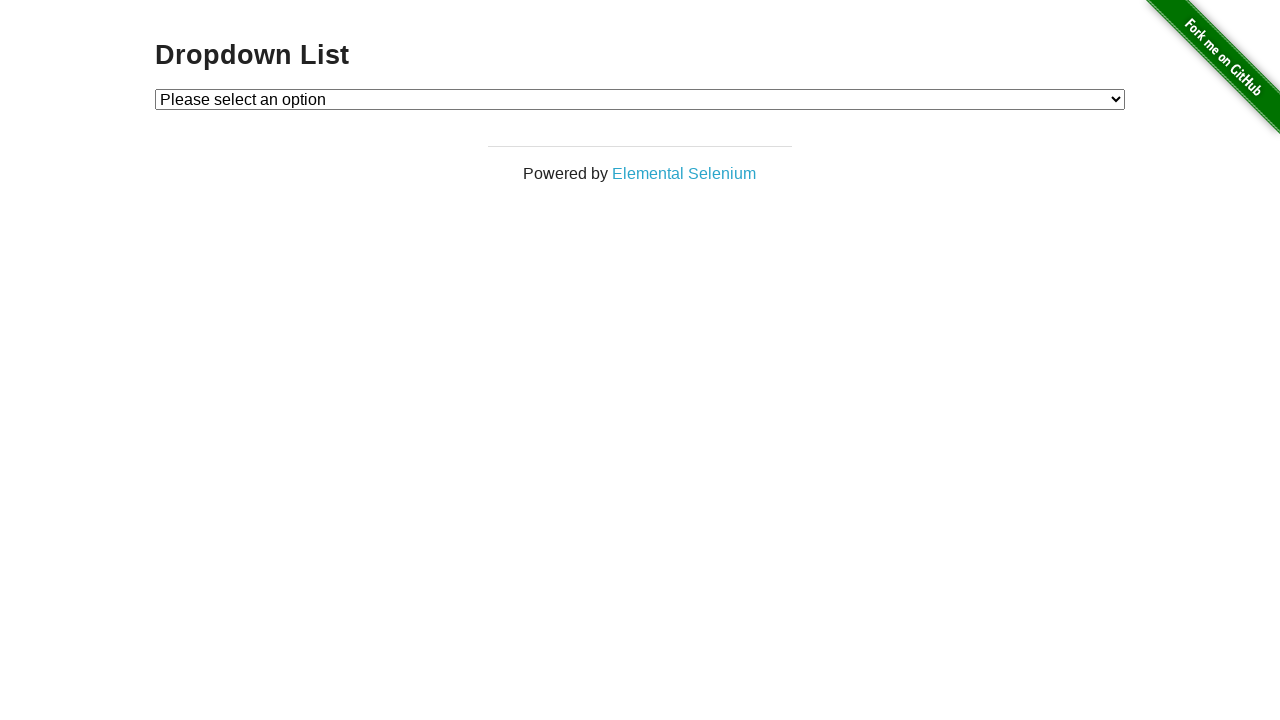

Selected 'Option 2' from dropdown menu on #dropdown
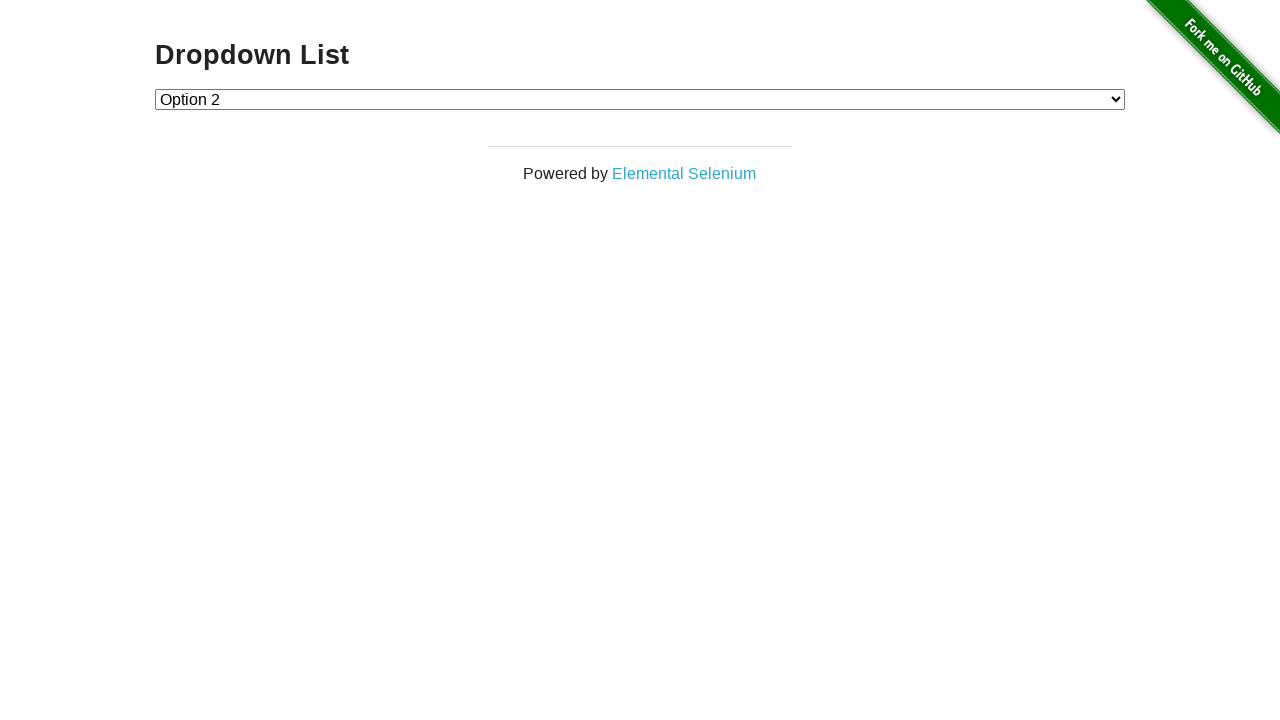

Retrieved selected dropdown value
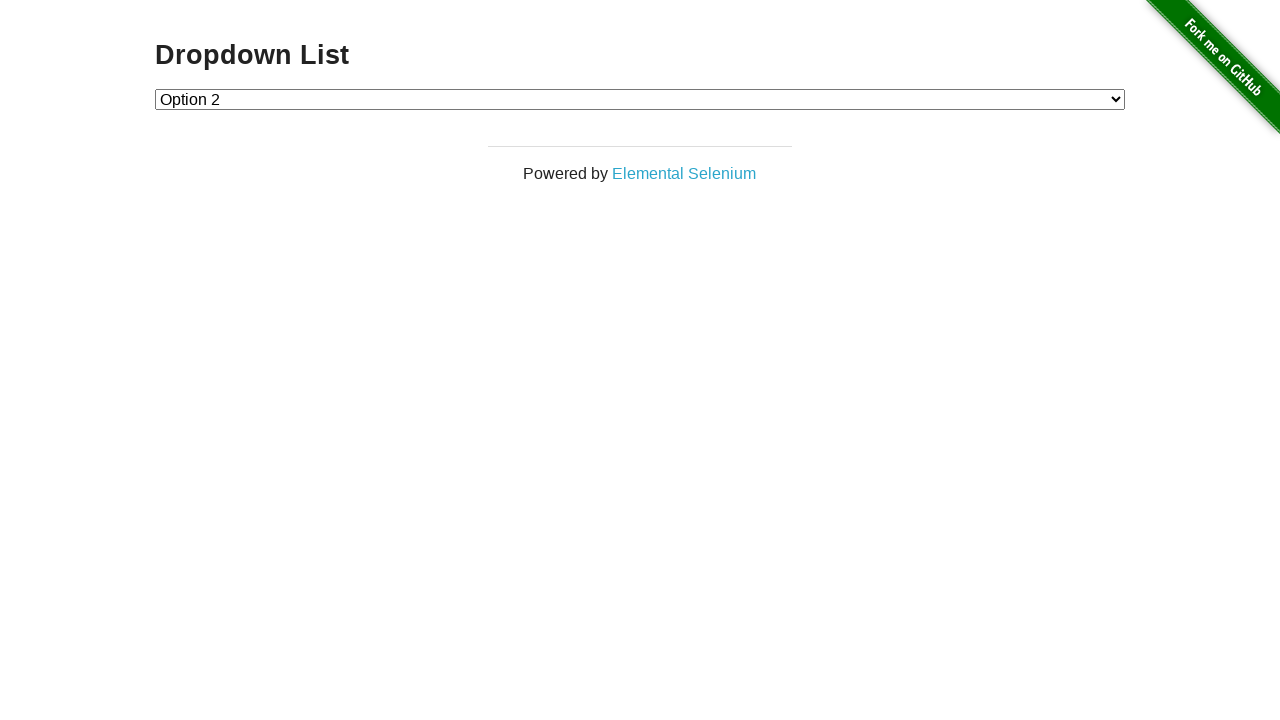

Verified that 'Option 2' is correctly selected
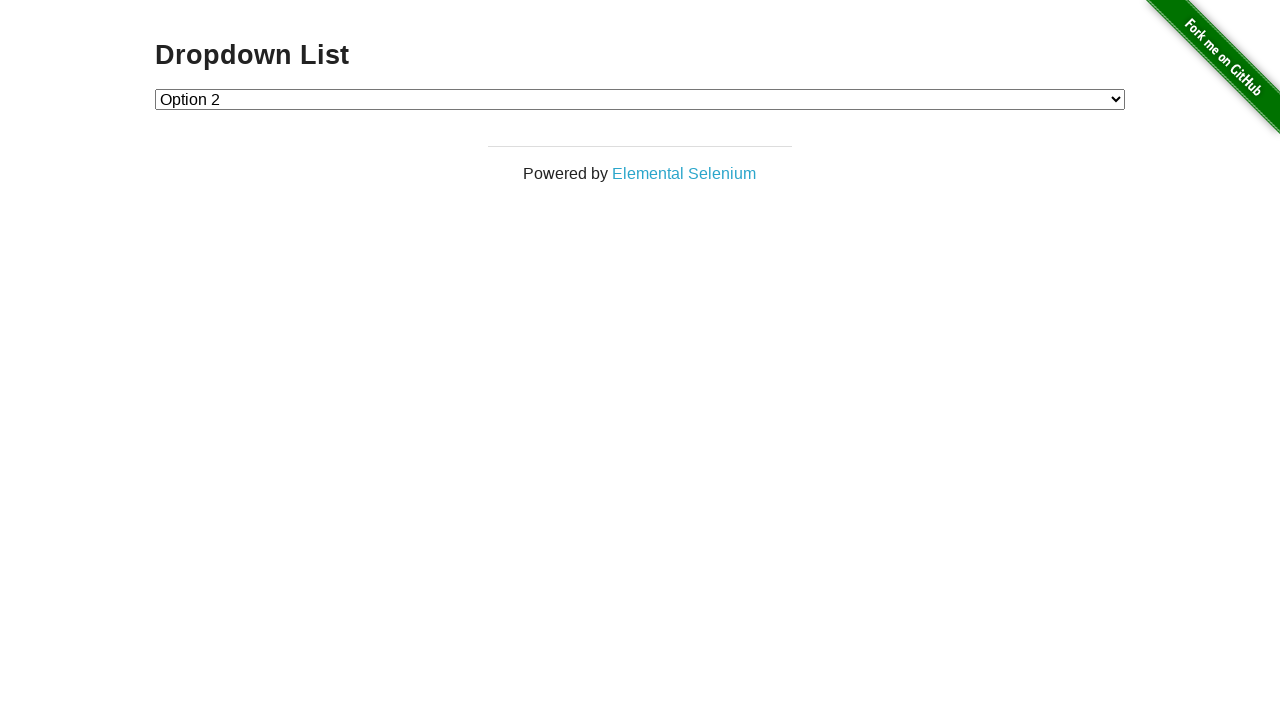

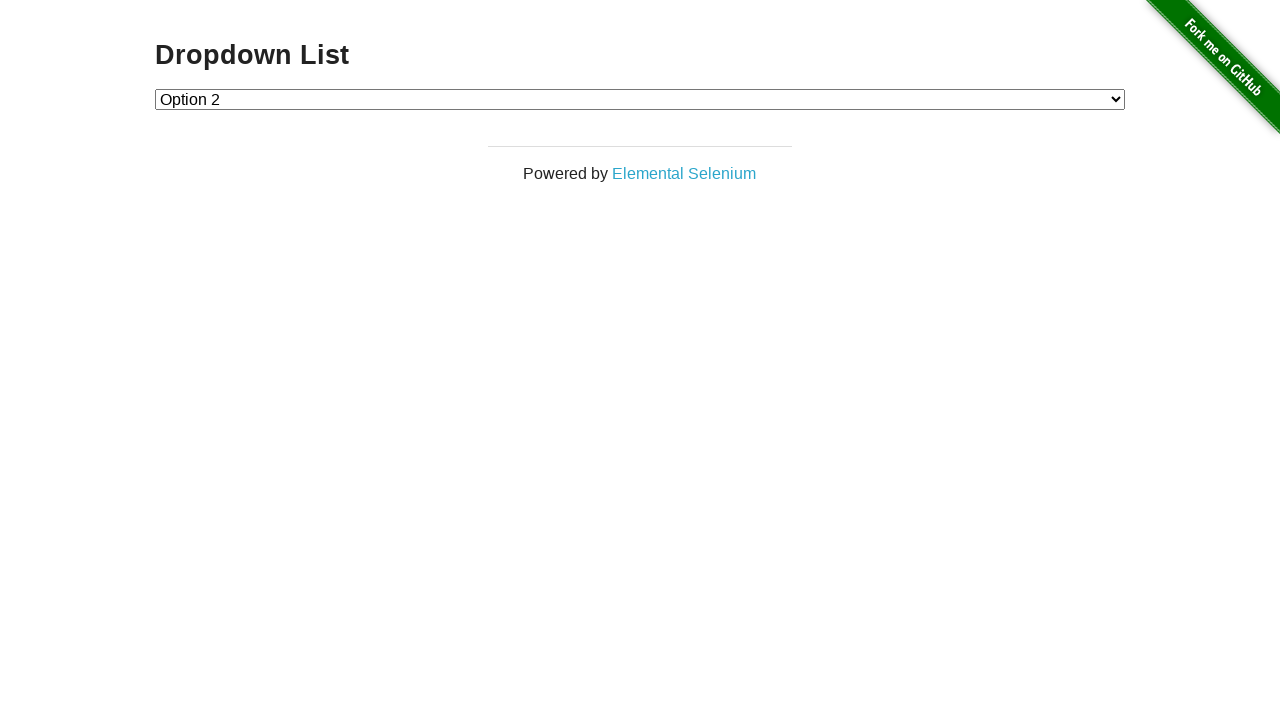